Tests tooltip functionality by hovering over an element and verifying that the tooltip appears with the expected text content

Starting URL: https://seleniumpractise.blogspot.com/2019/09/bootstrap-tooltip-in-selenium.html

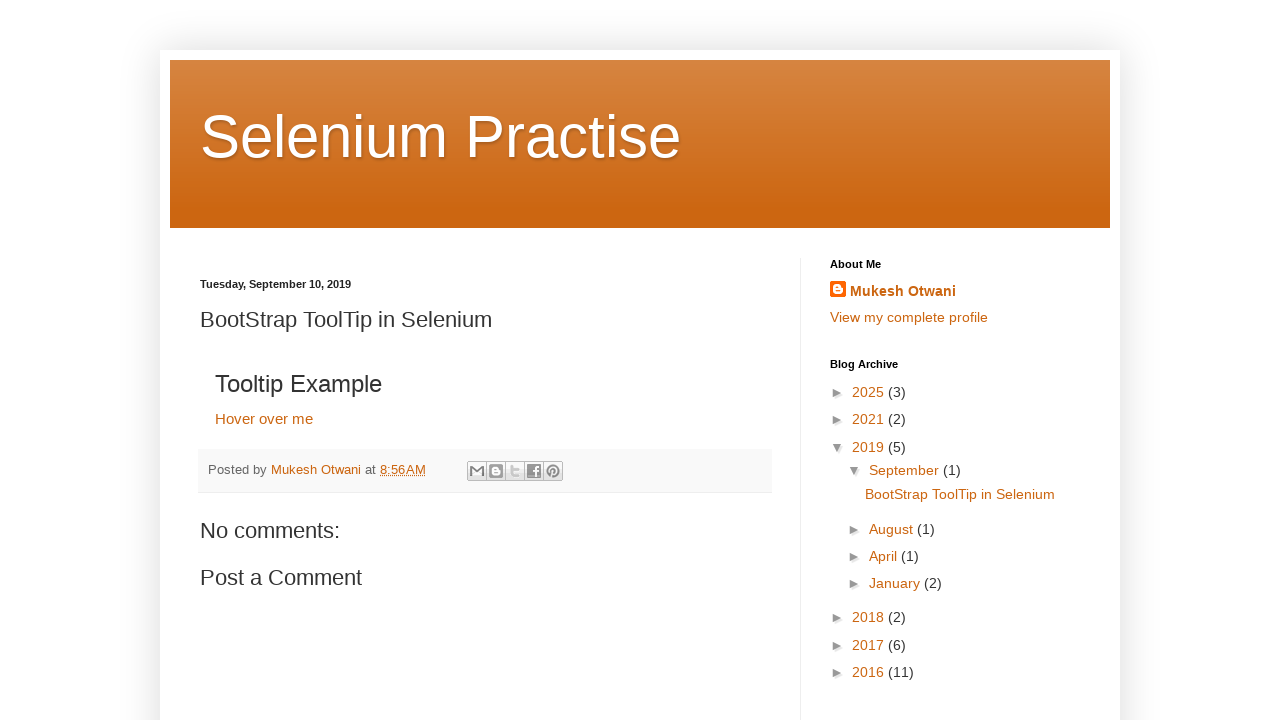

Navigated to Bootstrap tooltip test page
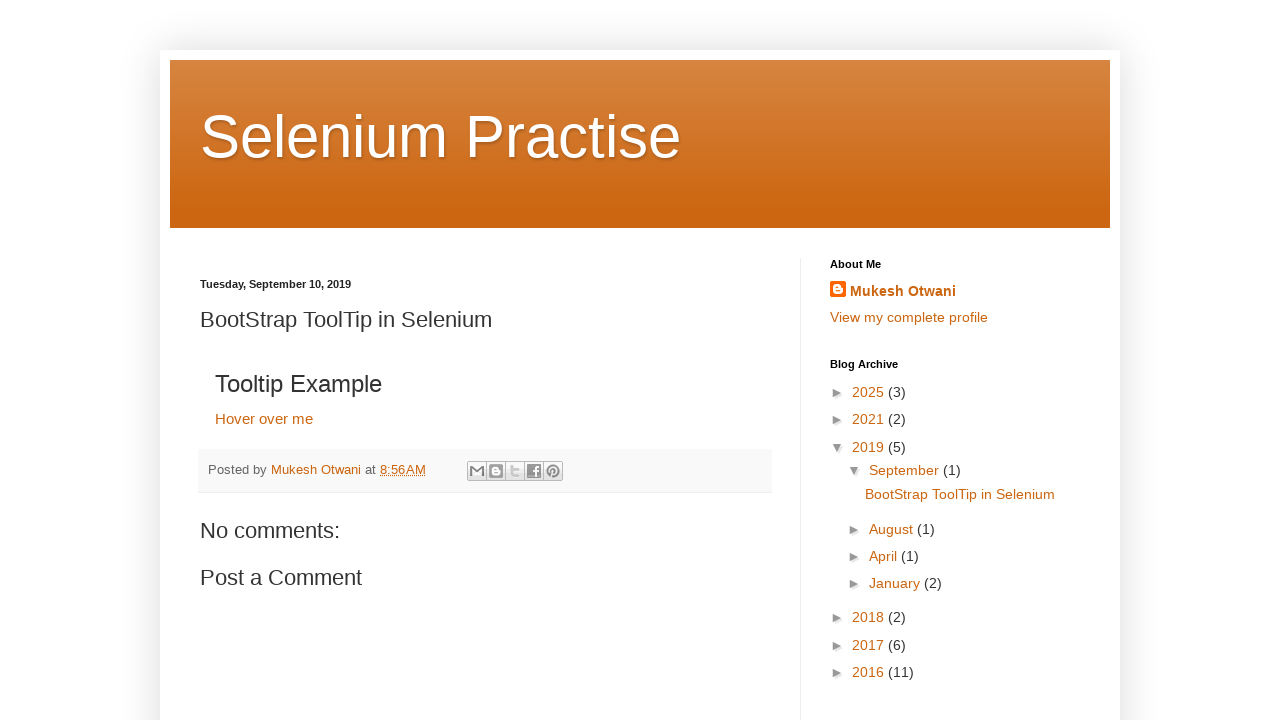

Hovered over 'Hover over me' element to trigger tooltip at (264, 418) on xpath=//a[text()='Hover over me']
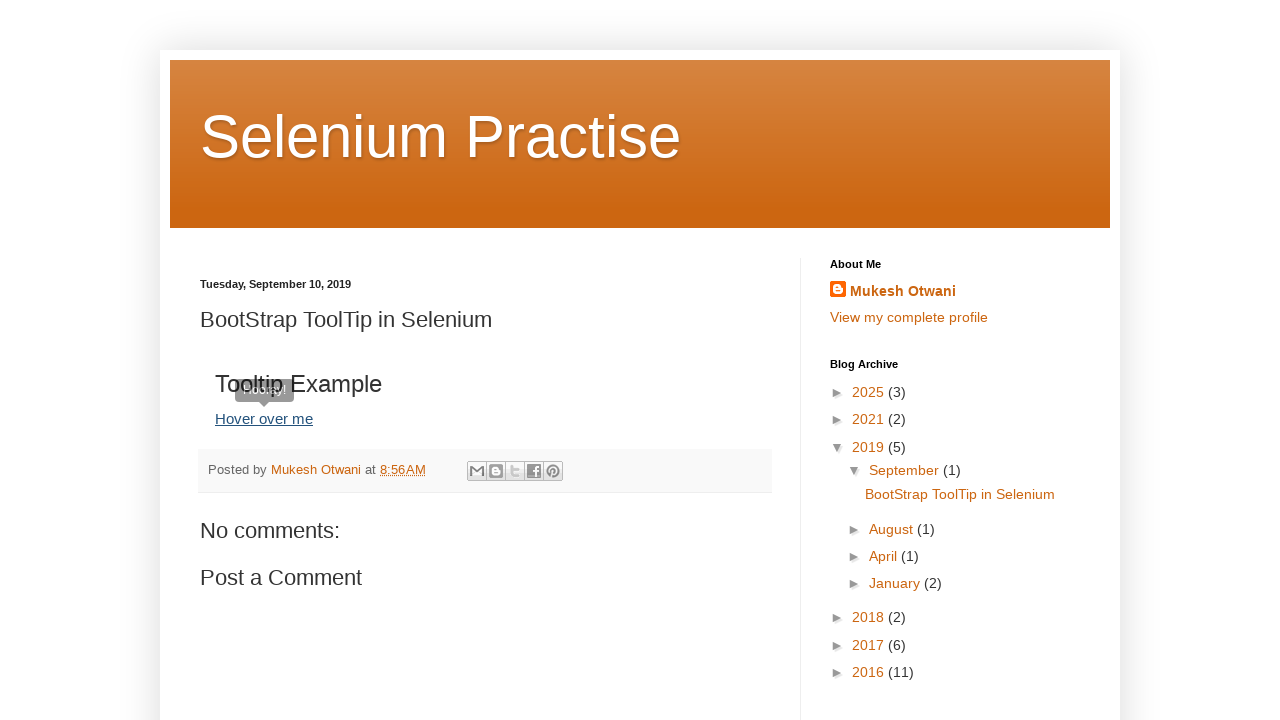

Tooltip element appeared on the page
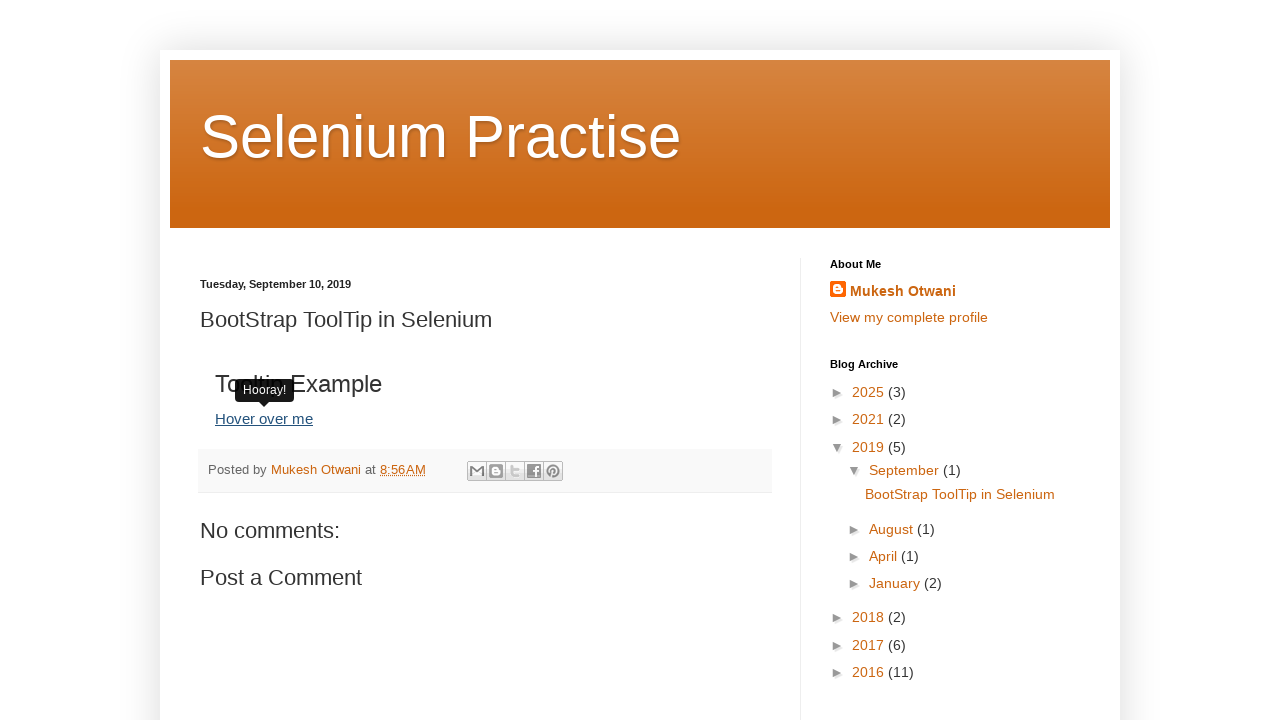

Retrieved tooltip text content: 'Hooray!'
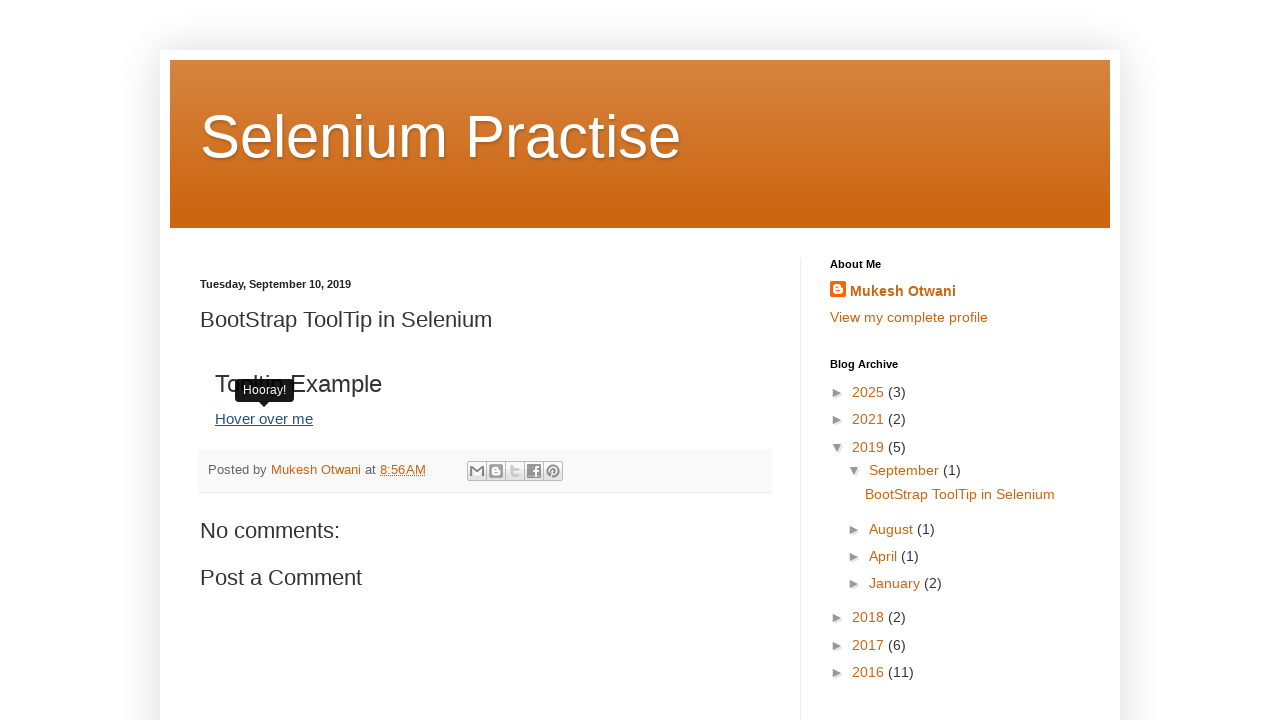

Verified that tooltip text contains 'Hooray'
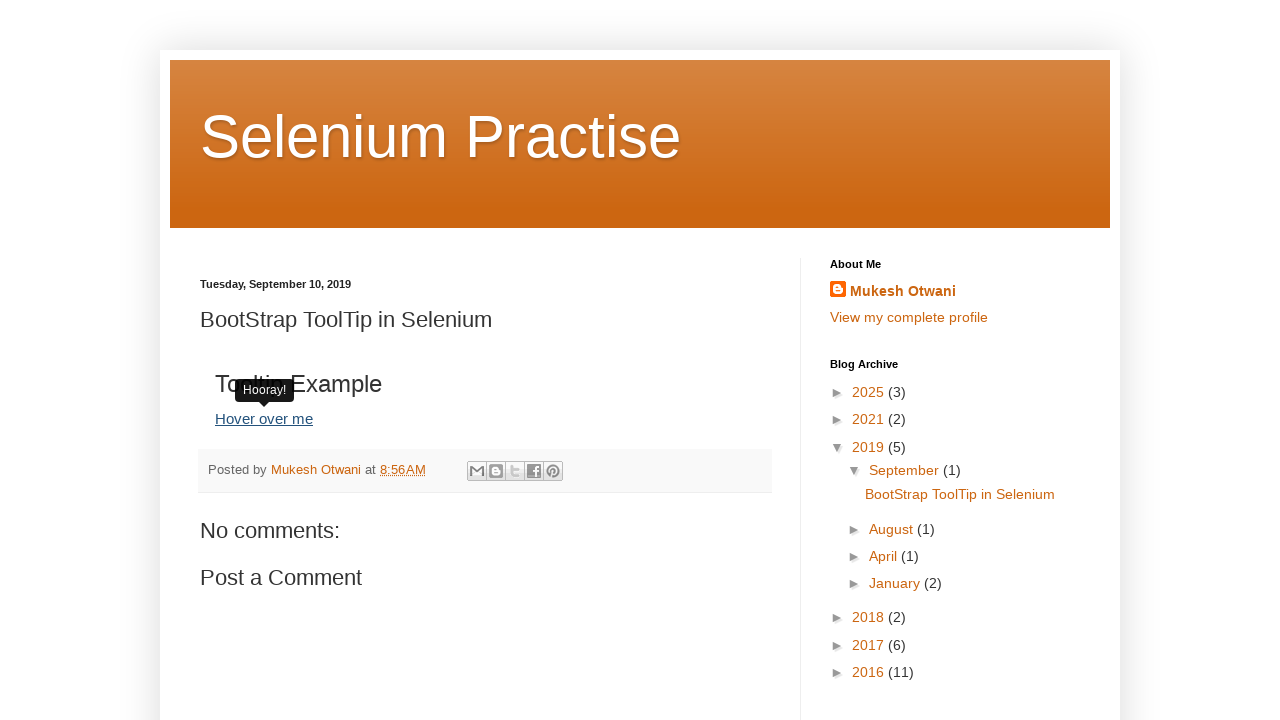

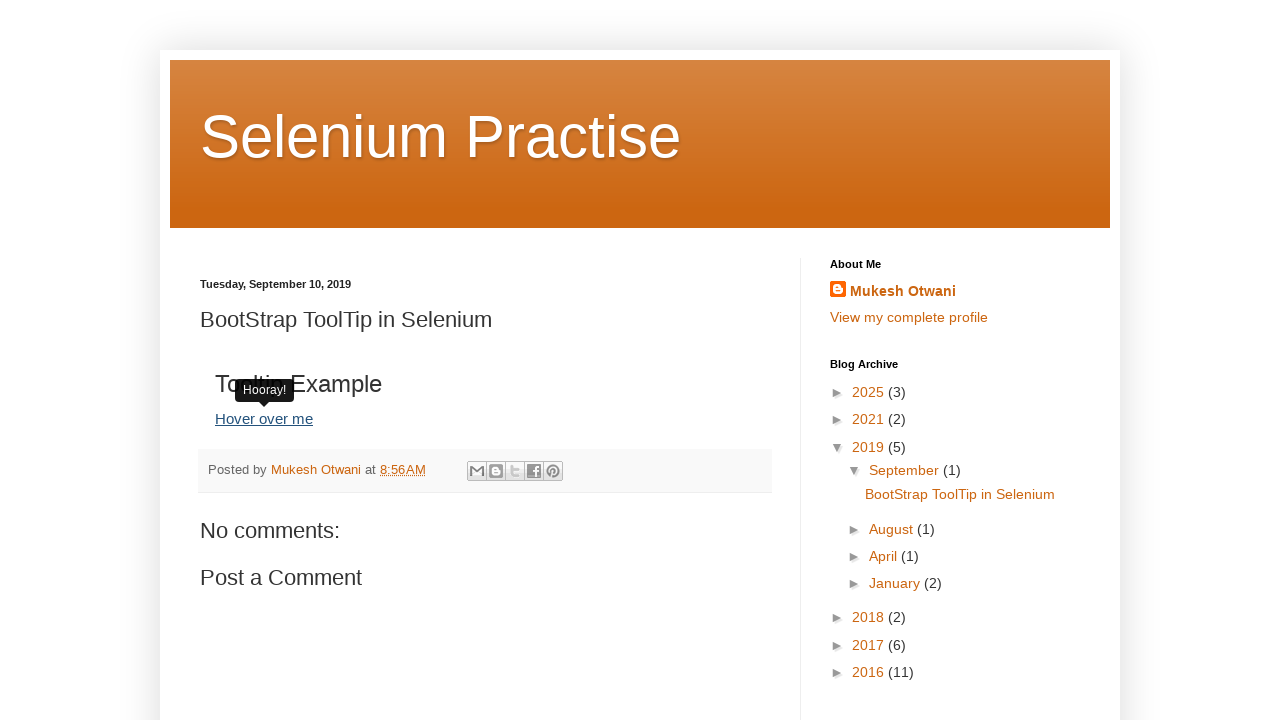